Tests the basic alert functionality by clicking the alert button and accepting the JavaScript alert popup that appears.

Starting URL: https://demoqa.com/alerts

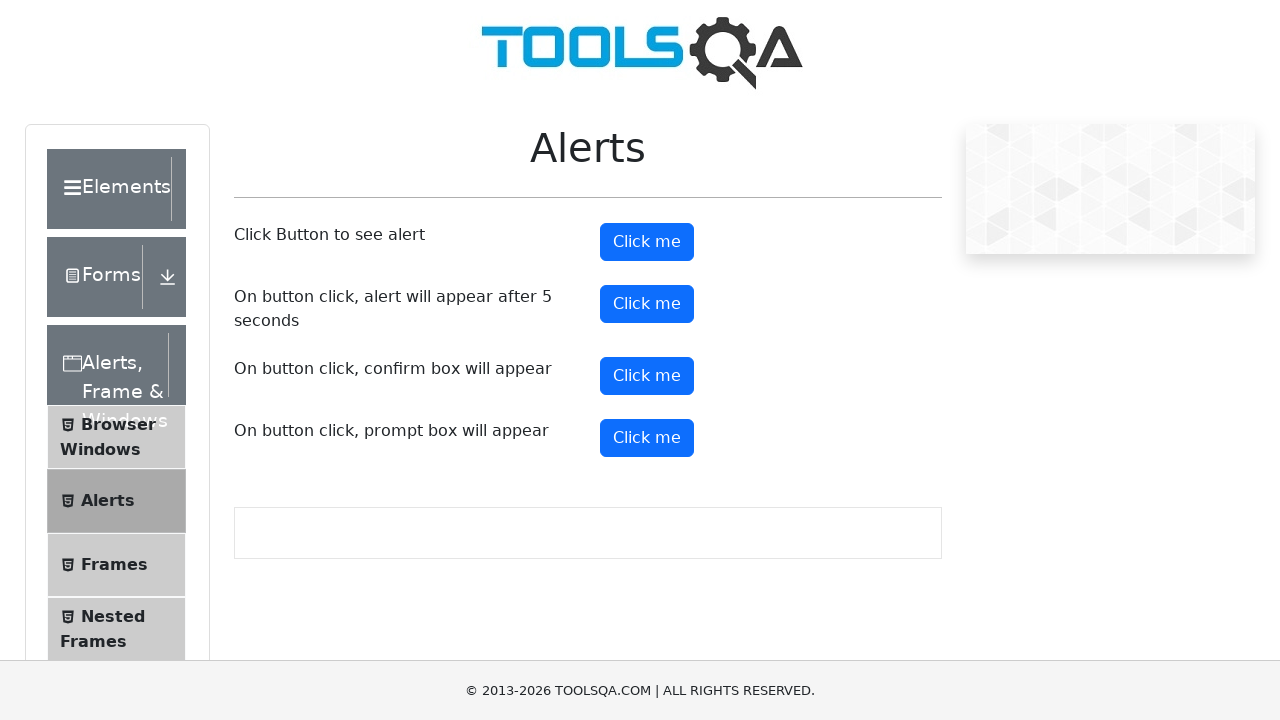

Clicked the alert button to trigger JavaScript alert popup at (647, 242) on #alertButton
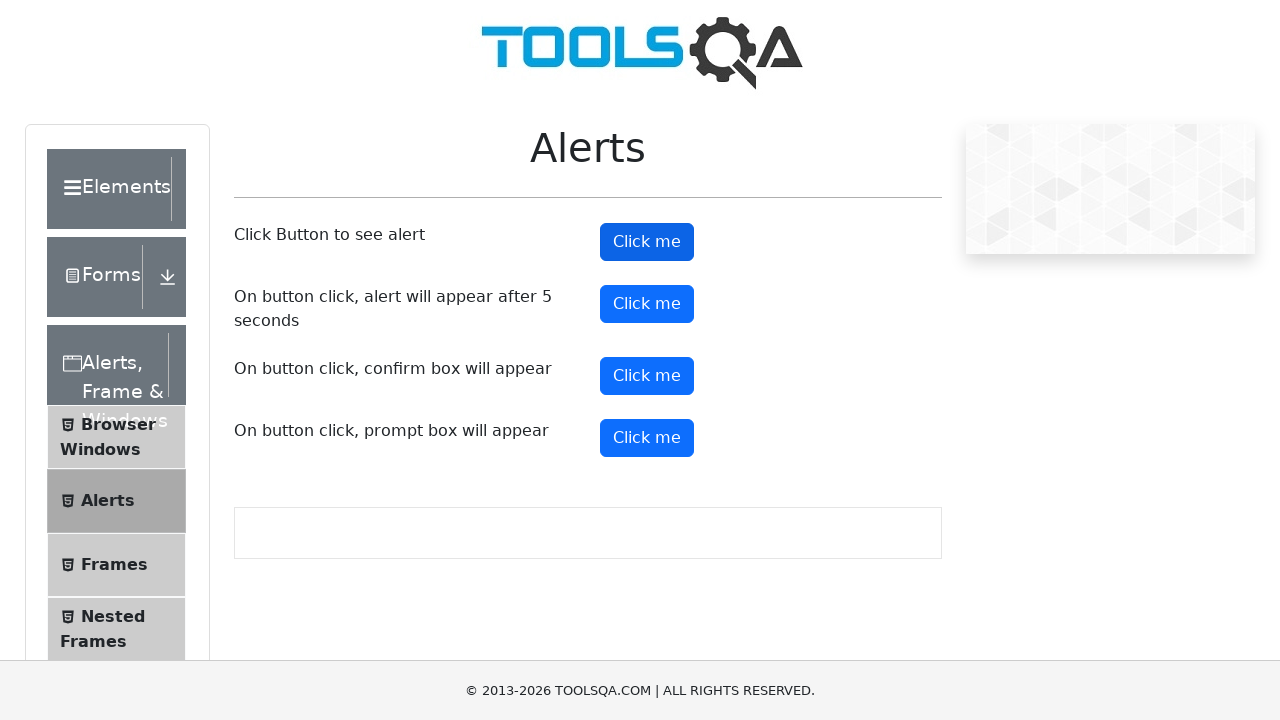

Set up dialog handler to accept alert popup
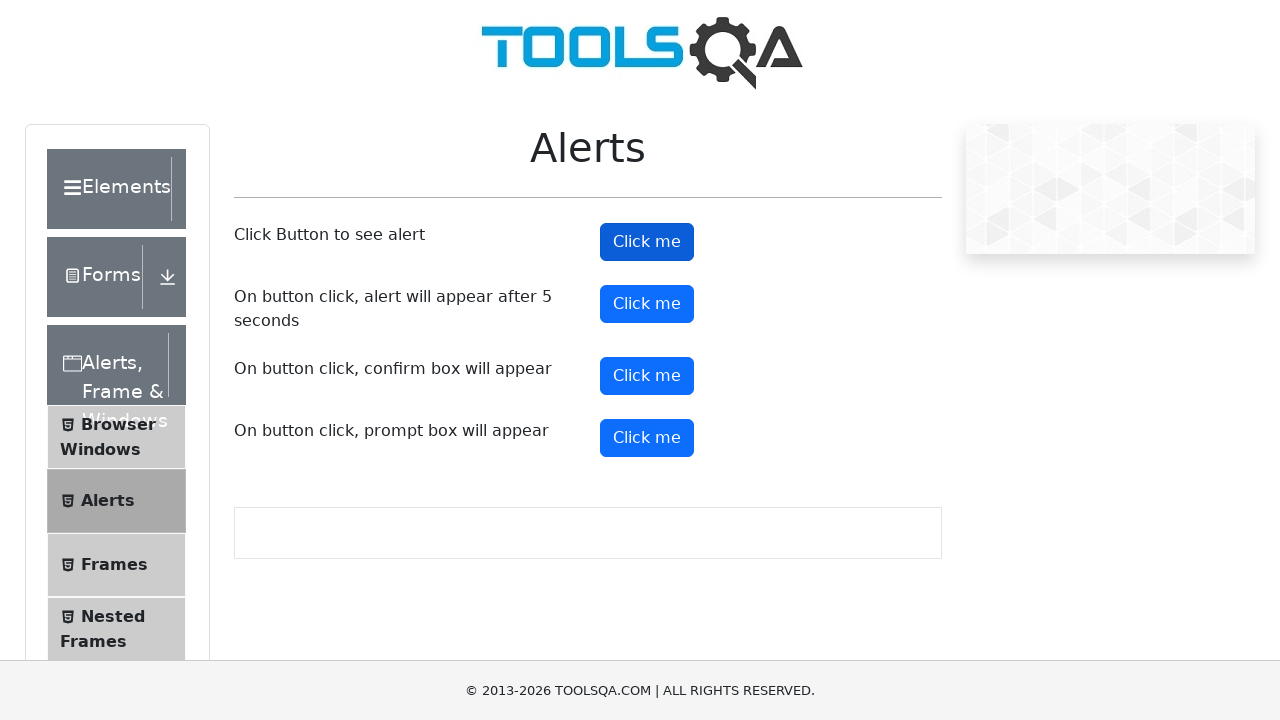

Waited for alert to be processed
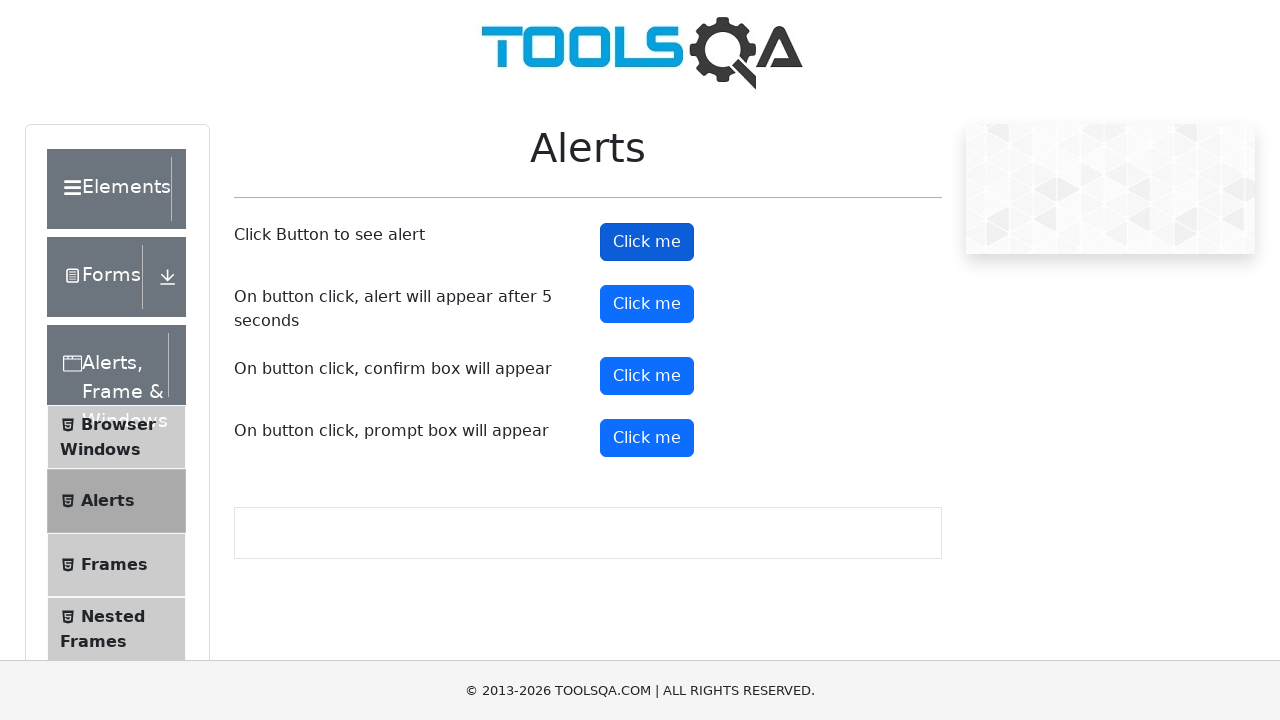

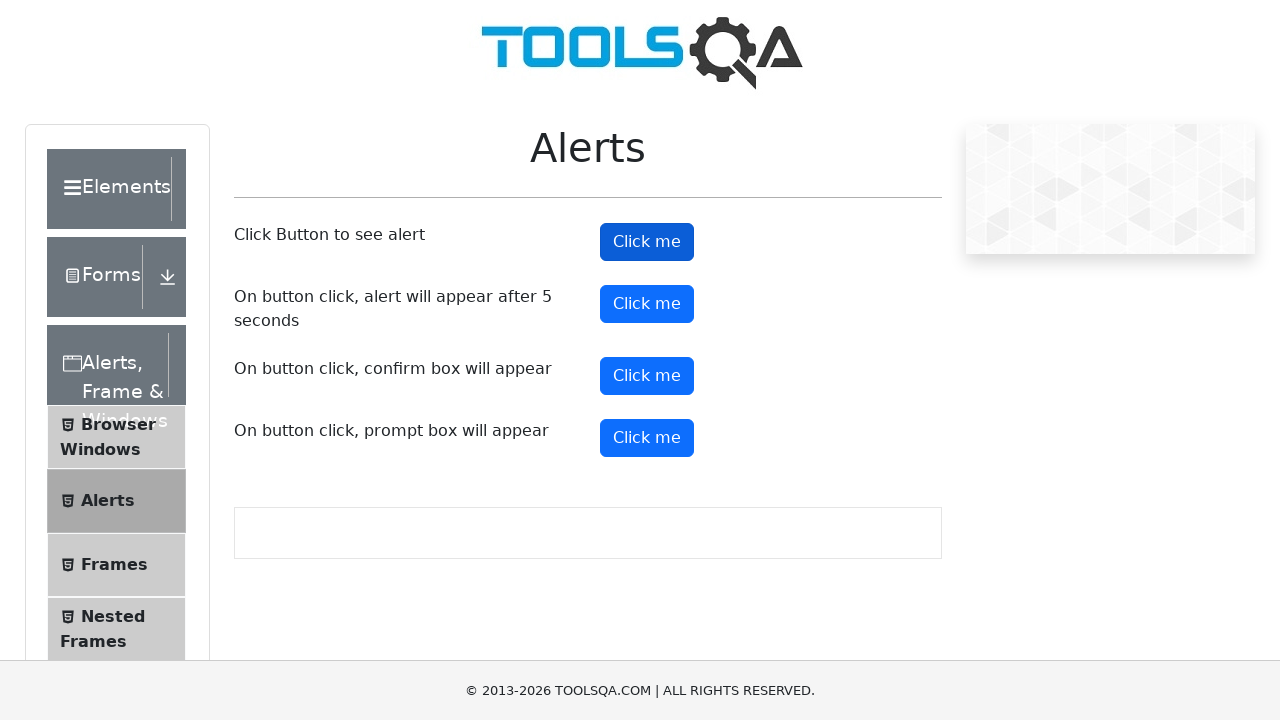